Navigates to Air India's homepage and sets the browser window position and size to specific dimensions.

Starting URL: https://www.airindia.com/in/en.html

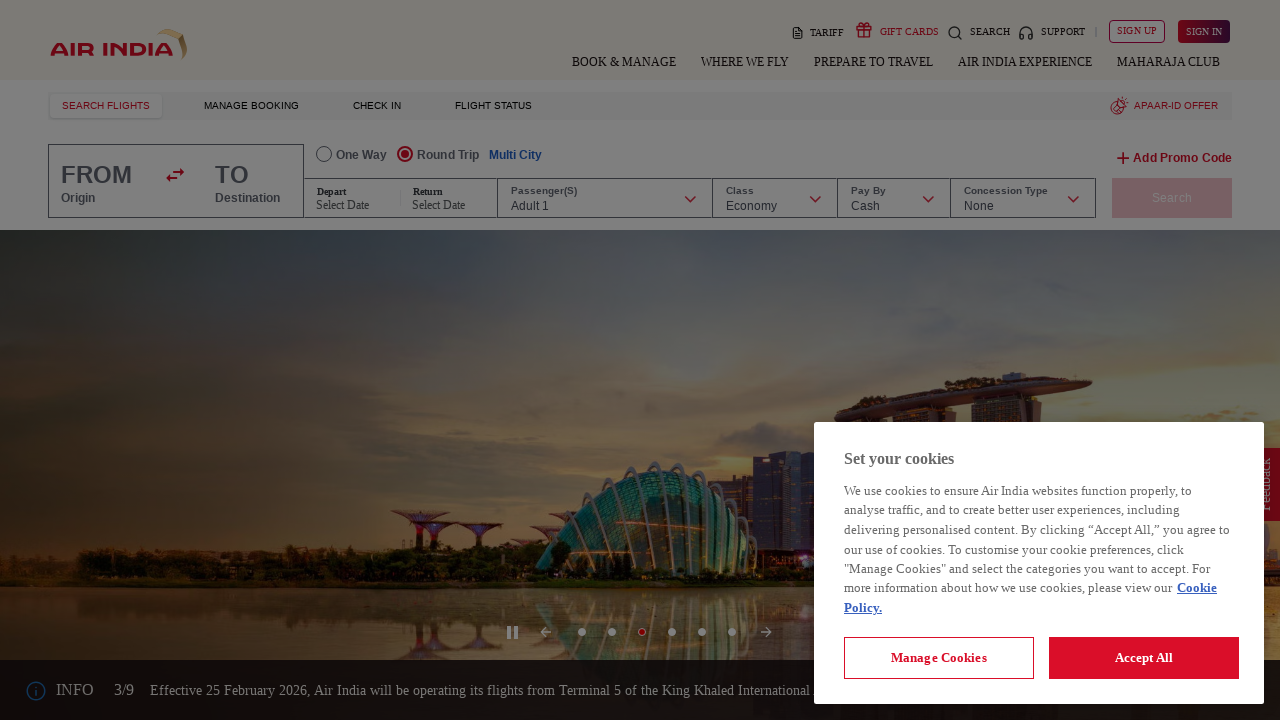

Set browser window position to top-left corner (0, 0)
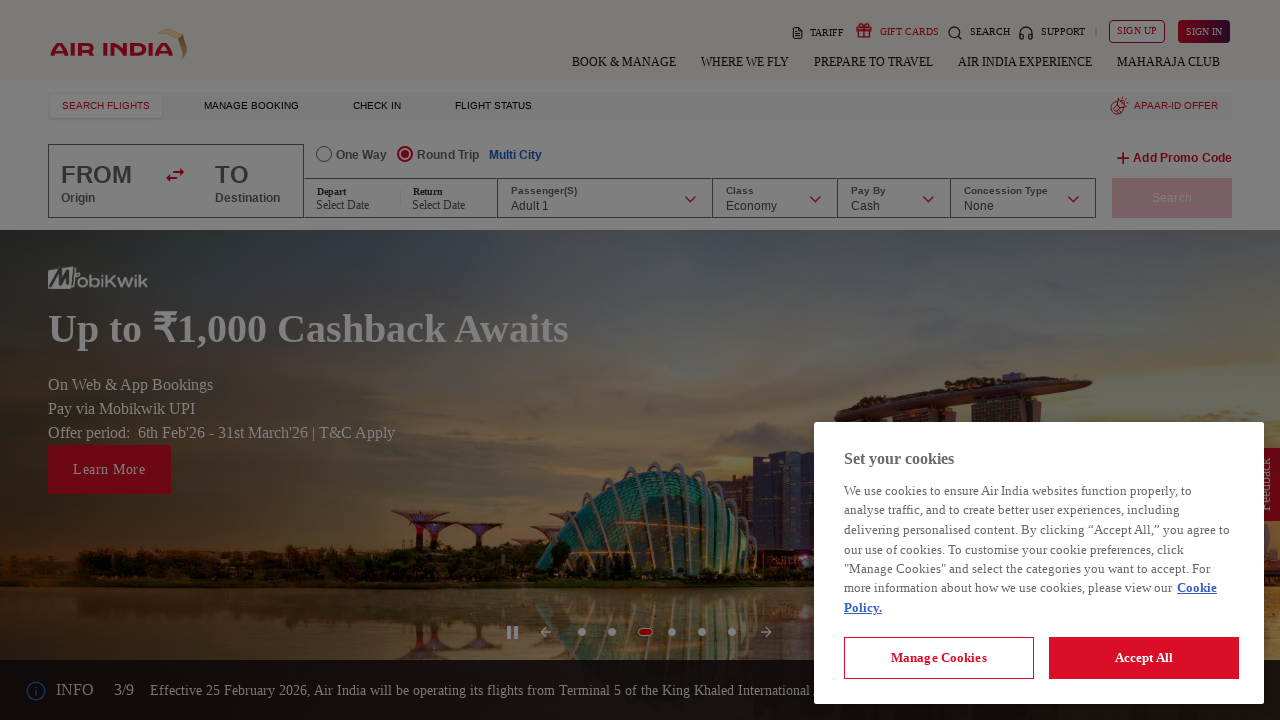

Set viewport size to 960x1080
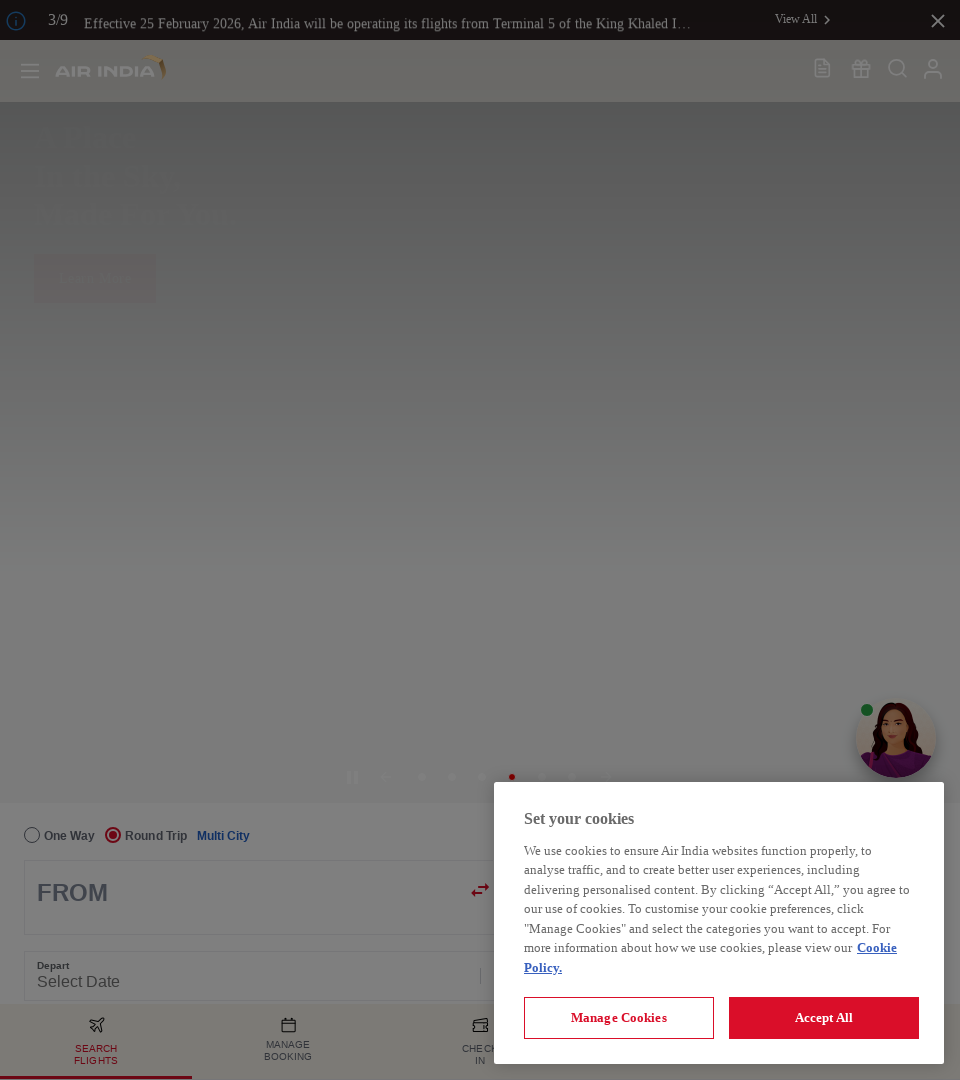

Page loaded with domcontentloaded state
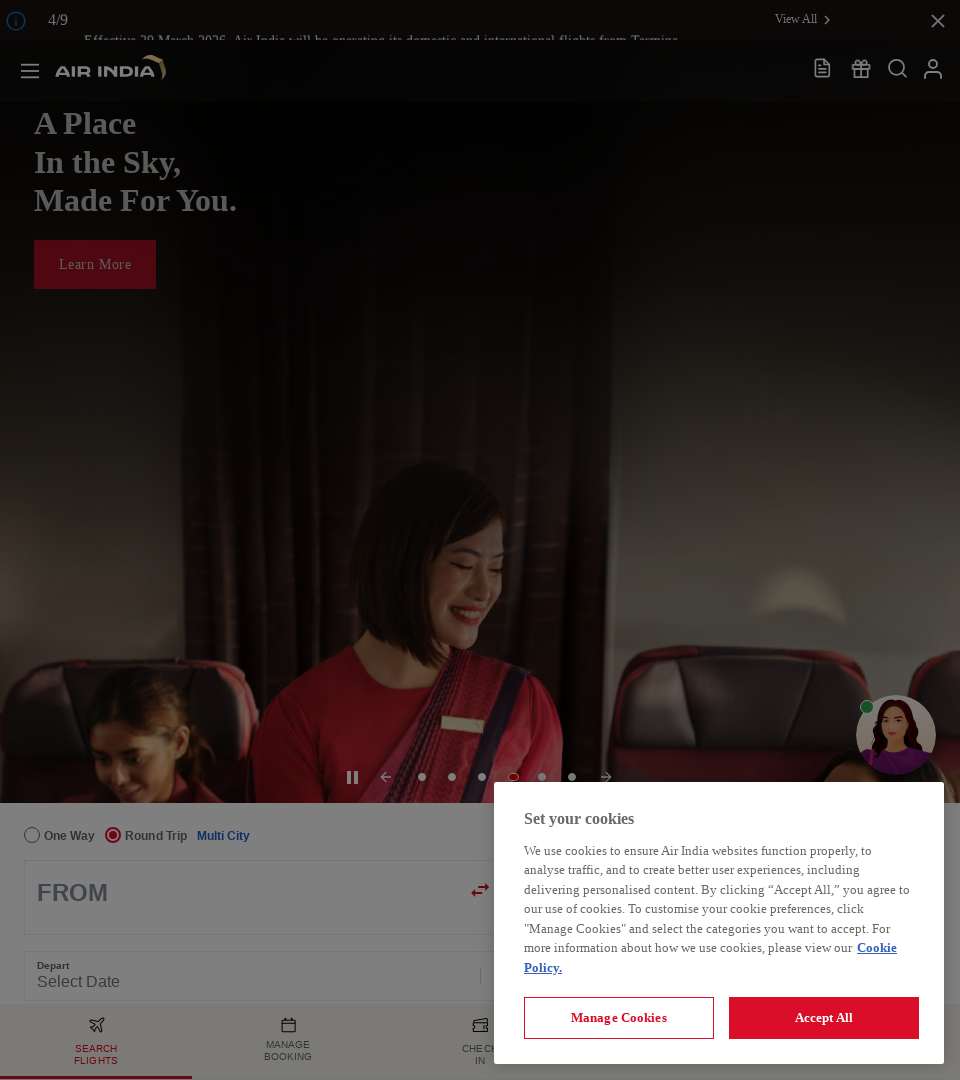

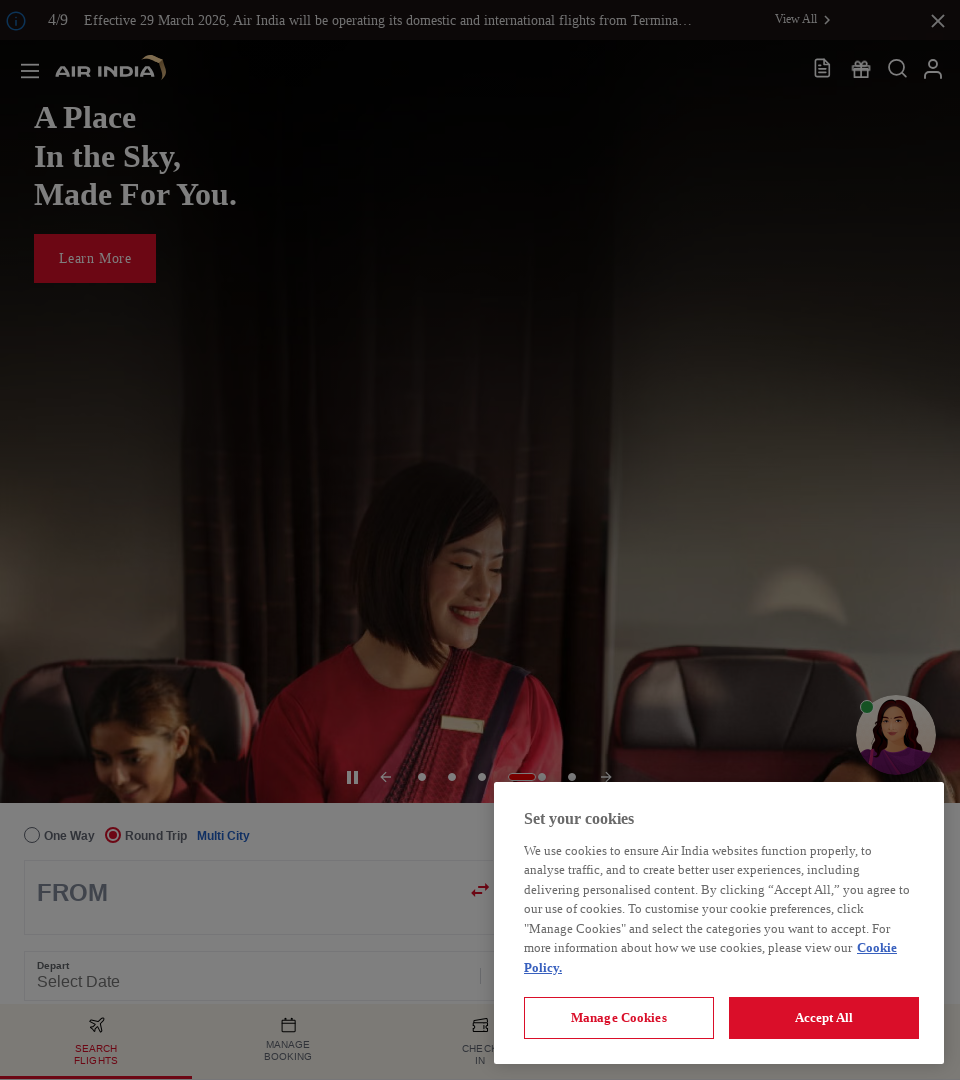